Tests navigation to the Browse Languages menu, then clicks on letter "Z" in the submenu and verifies the correct category page is displayed

Starting URL: https://www.99-bottles-of-beer.net/

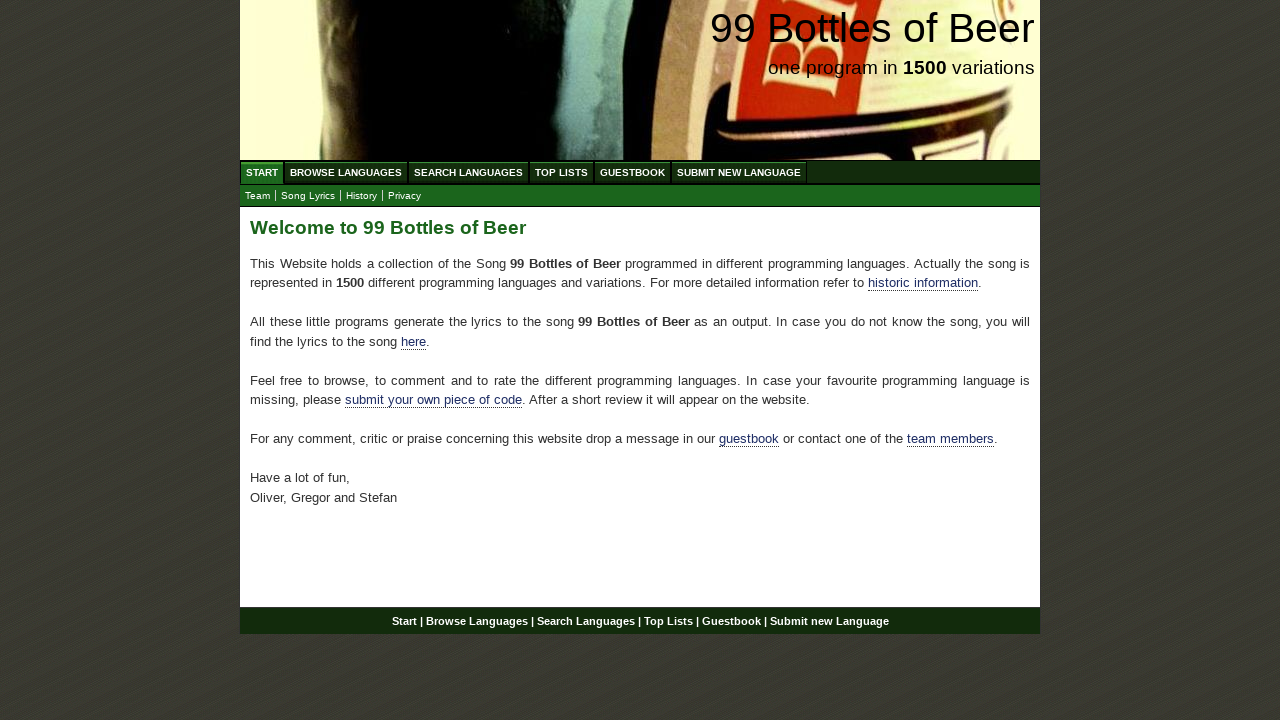

Clicked on Browse Languages (ABC) menu at (346, 172) on xpath=//div[@id = 'navigation']/ul[@id = 'menu']/li/a[@href = '/abc.html']
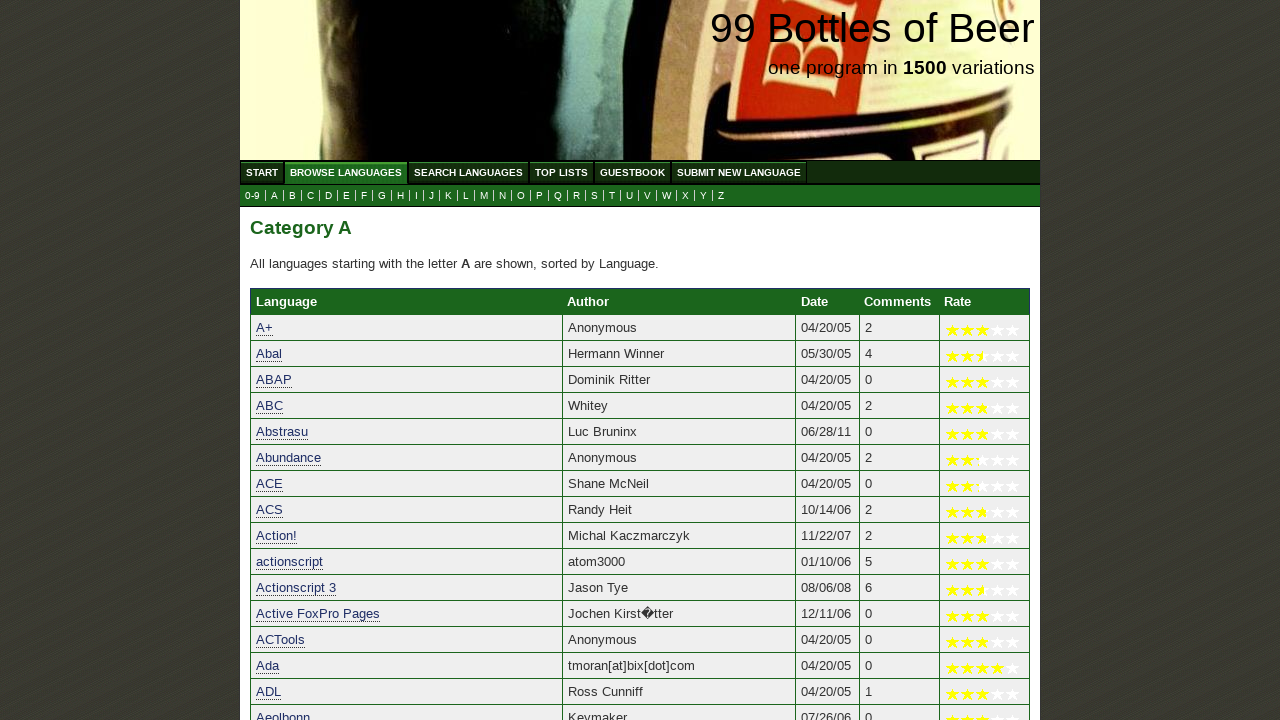

Submenu appeared with letter options
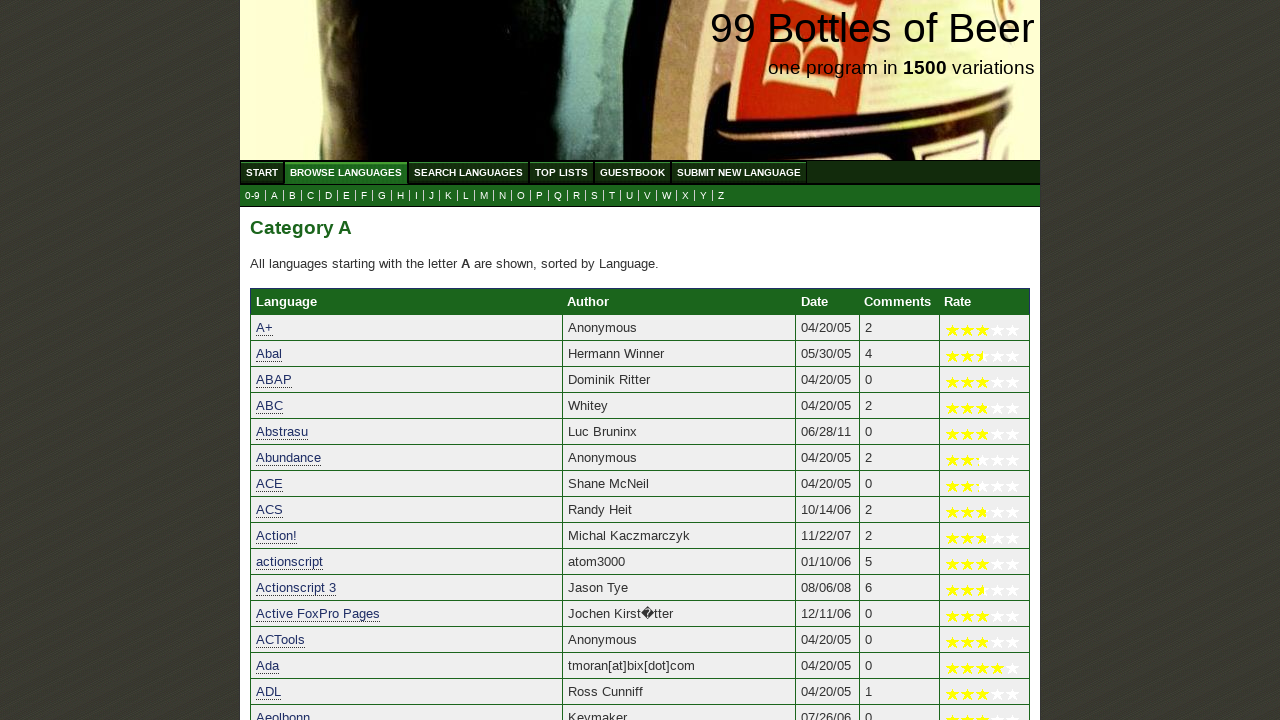

Clicked on letter Z in the submenu at (721, 196) on xpath=//div[@id = 'navigation']/ul[@id = 'submenu']/li/a[@href = 'z.html']
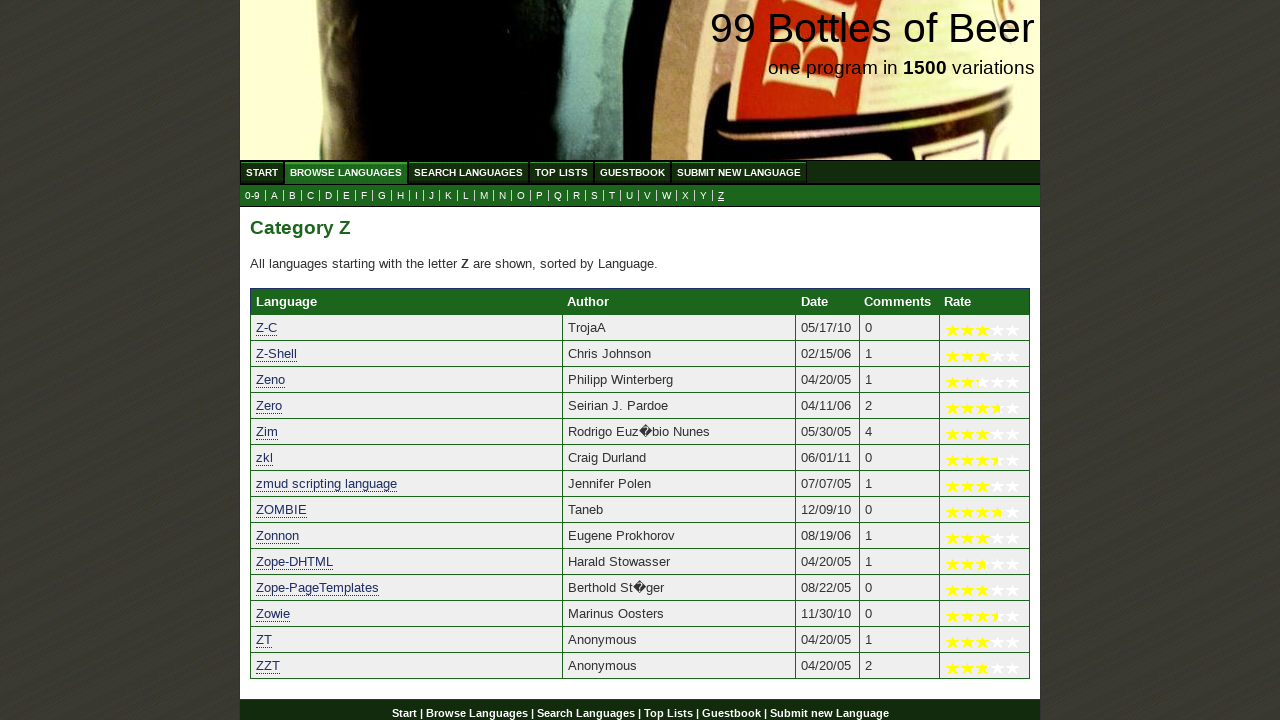

Category page for letter Z loaded with heading displayed
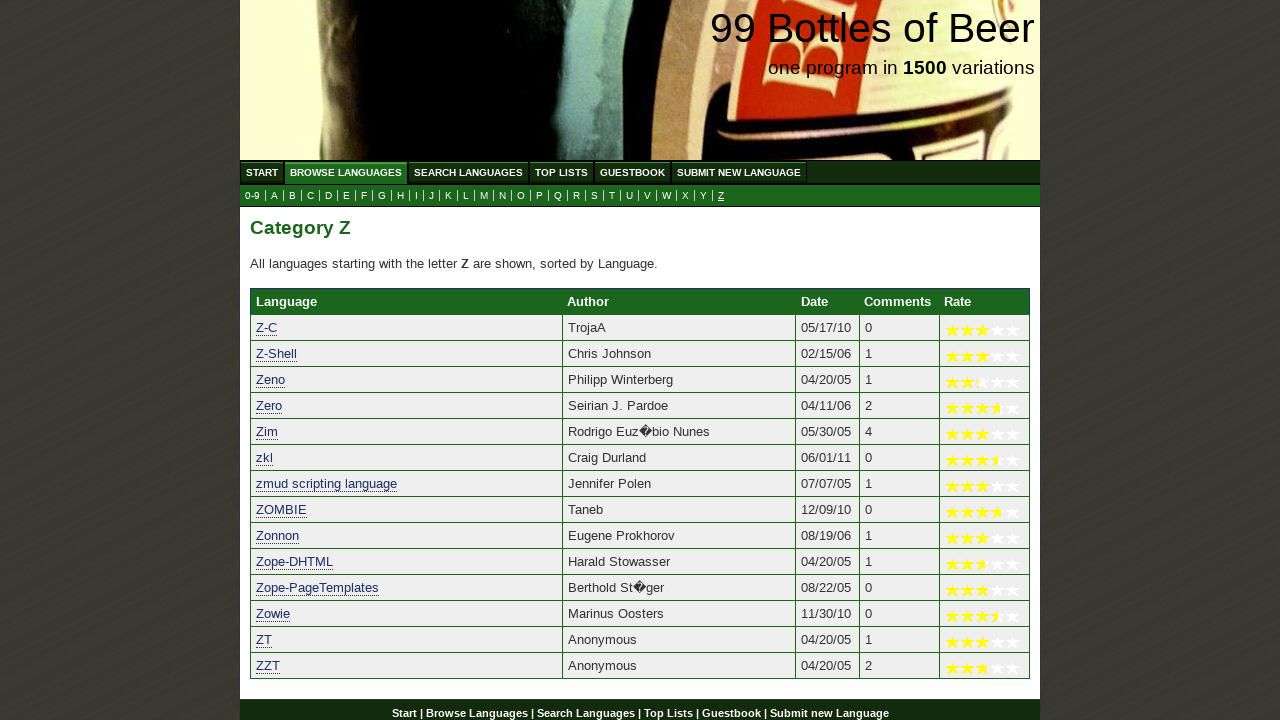

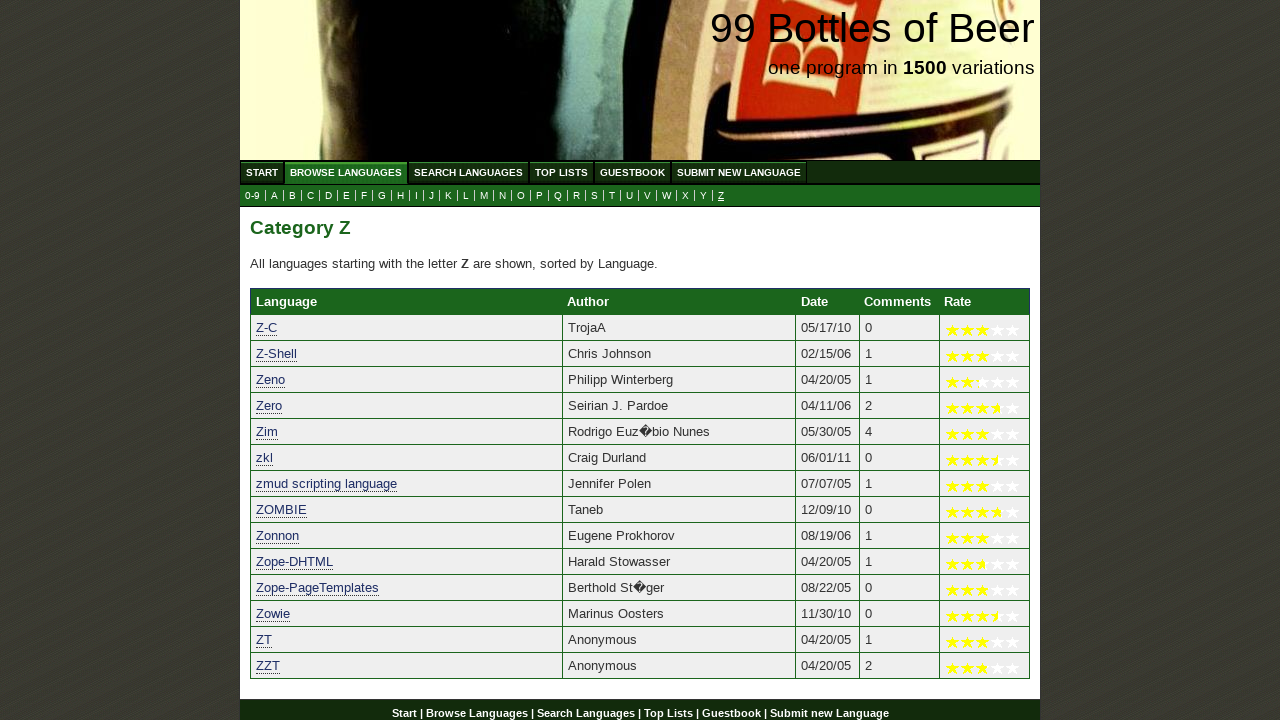